Navigates to a dropdown practice page on Rahul Shetty Academy website for testing dropdown interactions

Starting URL: https://rahulshettyacademy.com/dropdownsPractise/#

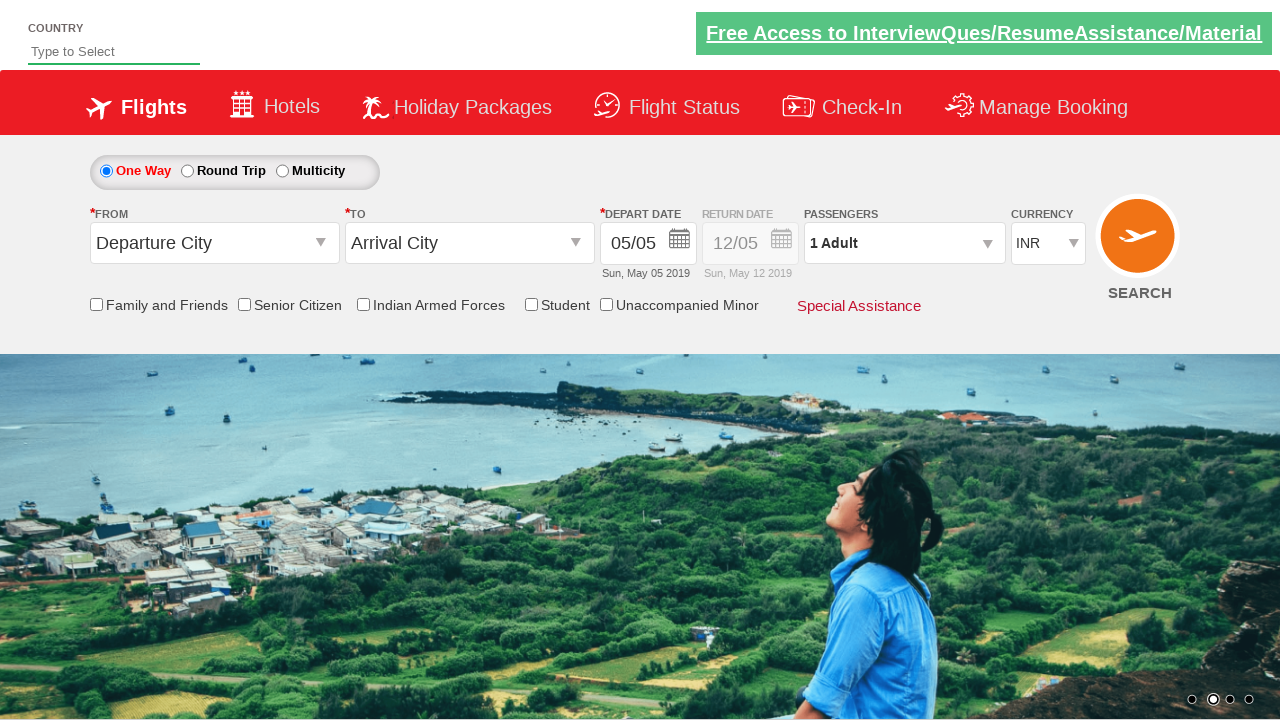

Page loaded - DOM content ready on Rahul Shetty Academy dropdown practice page
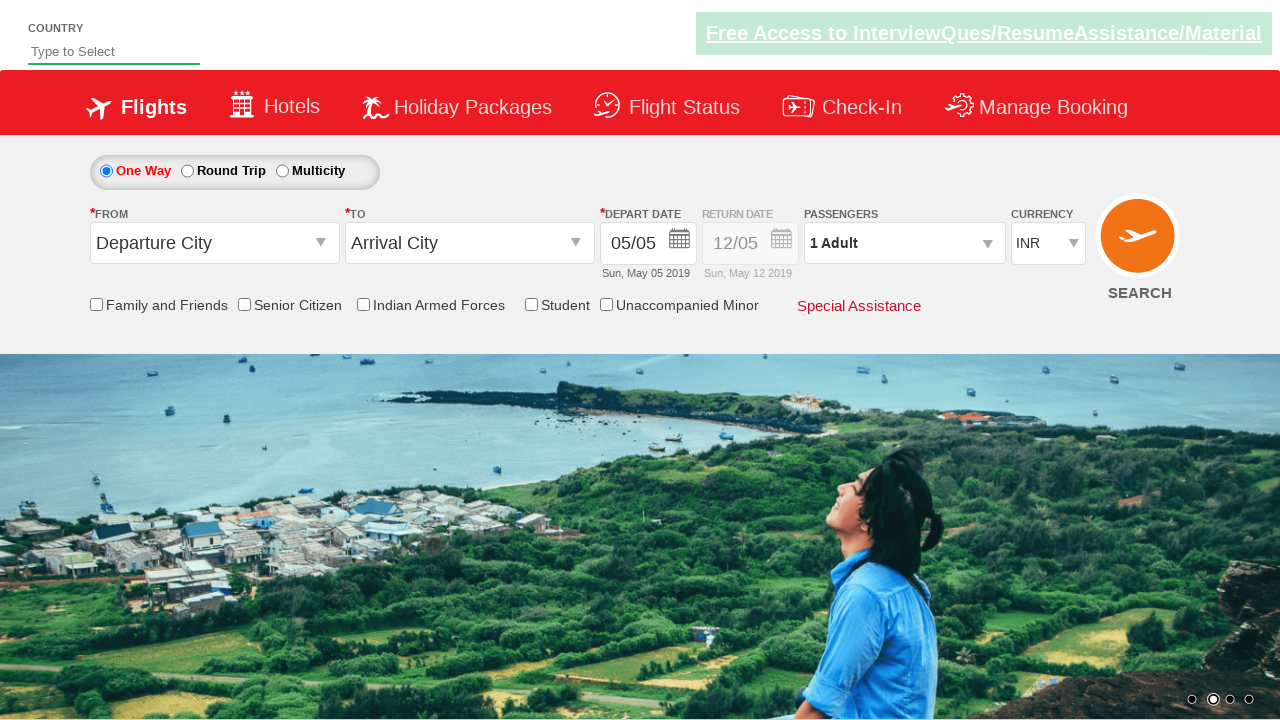

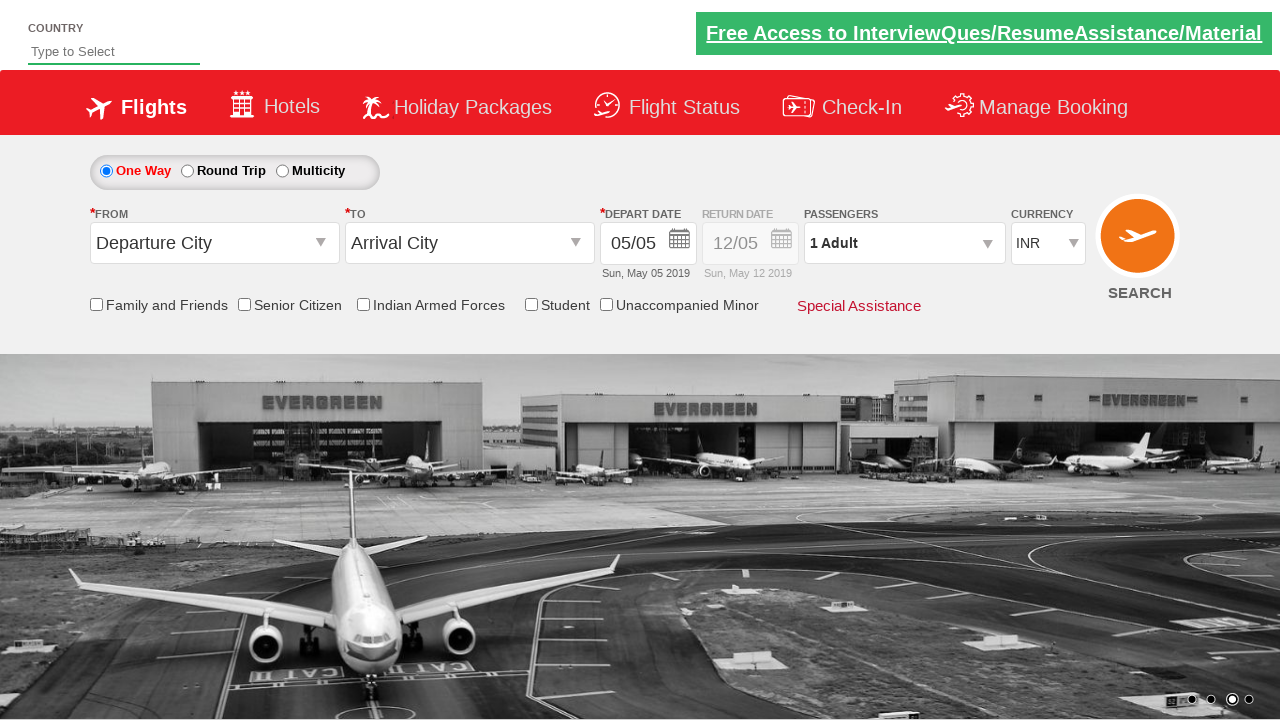